Navigates to Hacker News homepage, verifies posts are loaded, and clicks the "More" link to navigate to the next page of posts.

Starting URL: https://news.ycombinator.com/

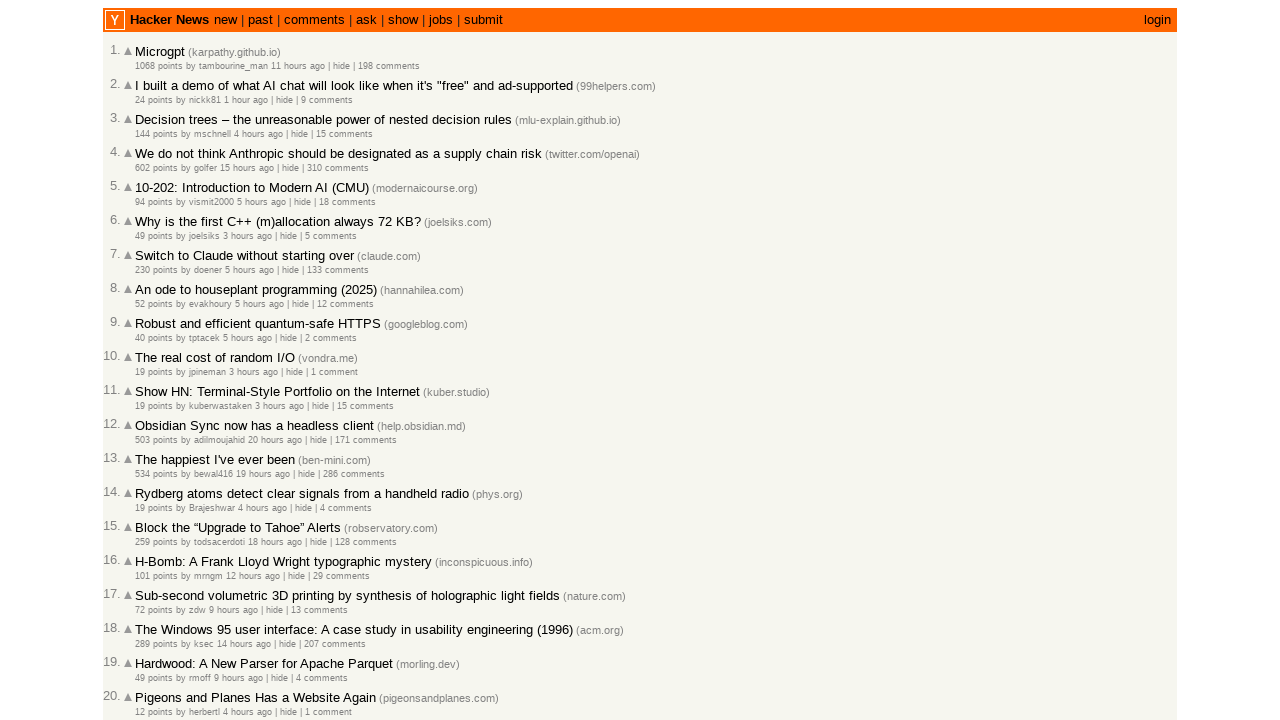

Waited for post elements to load on Hacker News homepage
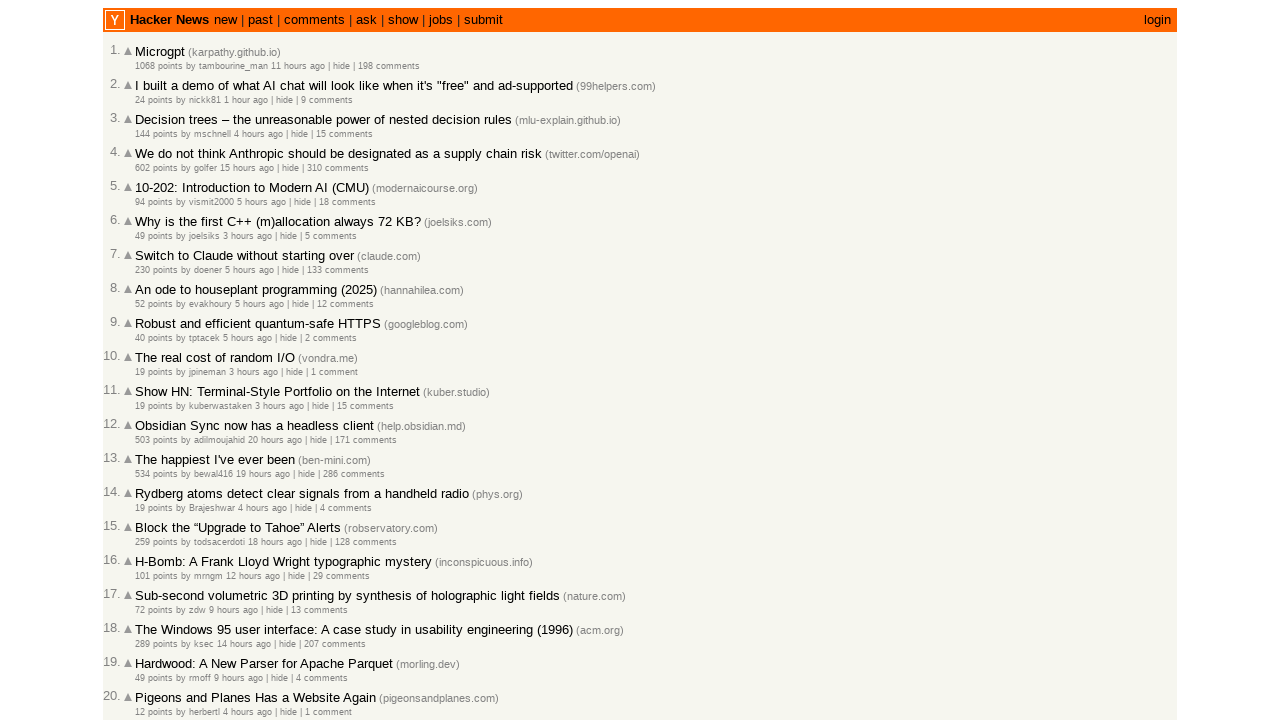

Verified post title links are present on the page
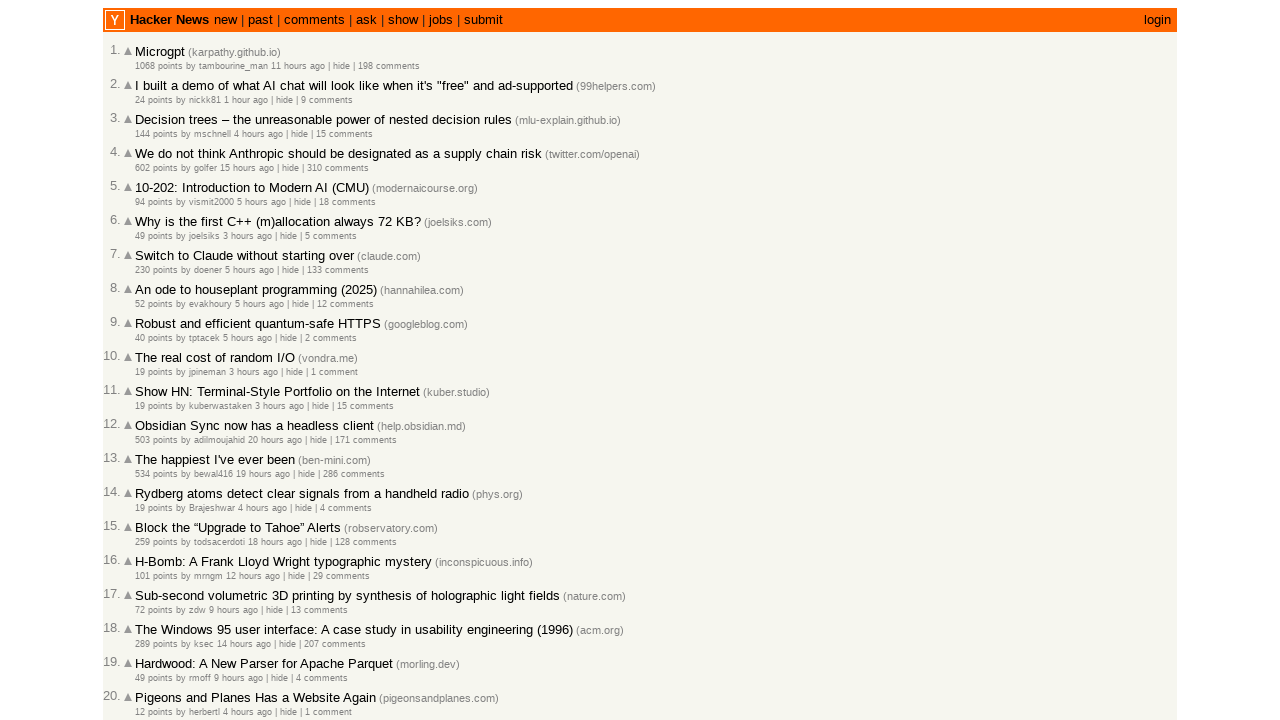

Verified post rank numbers are present on the page
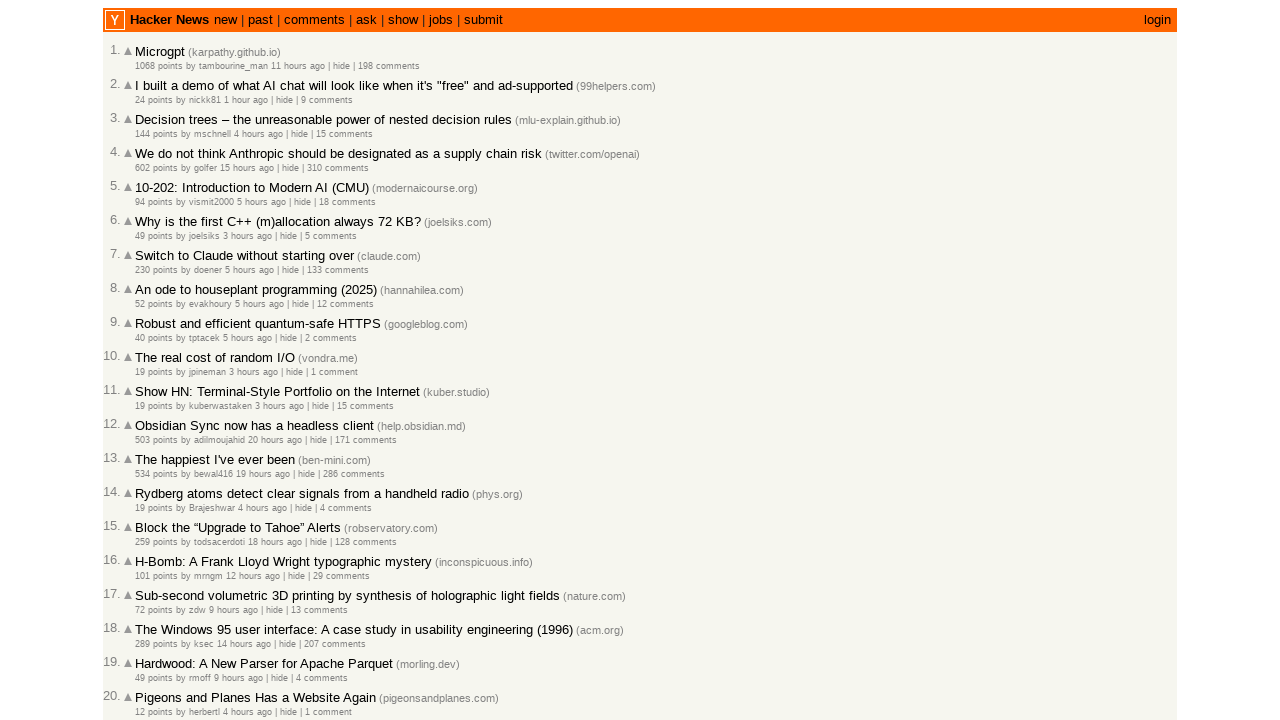

Clicked the 'More' link to navigate to the next page of posts at (149, 616) on .morelink
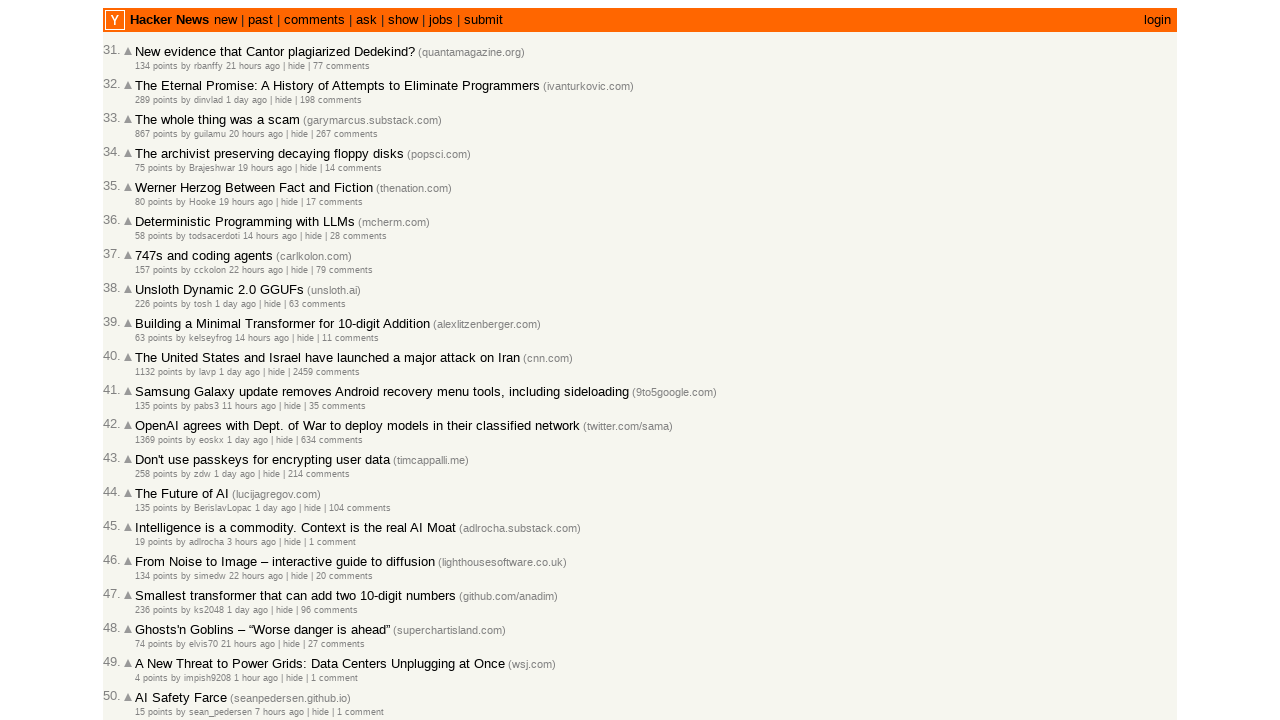

Waited for post elements to load on the next page
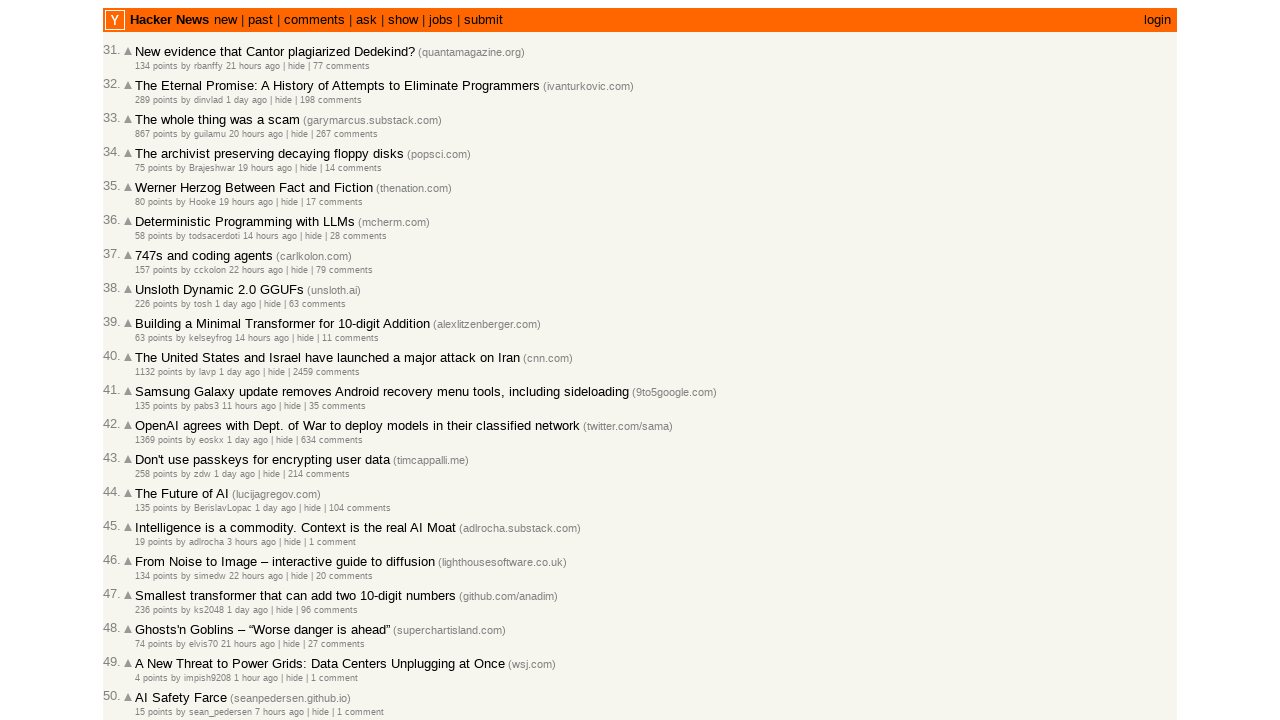

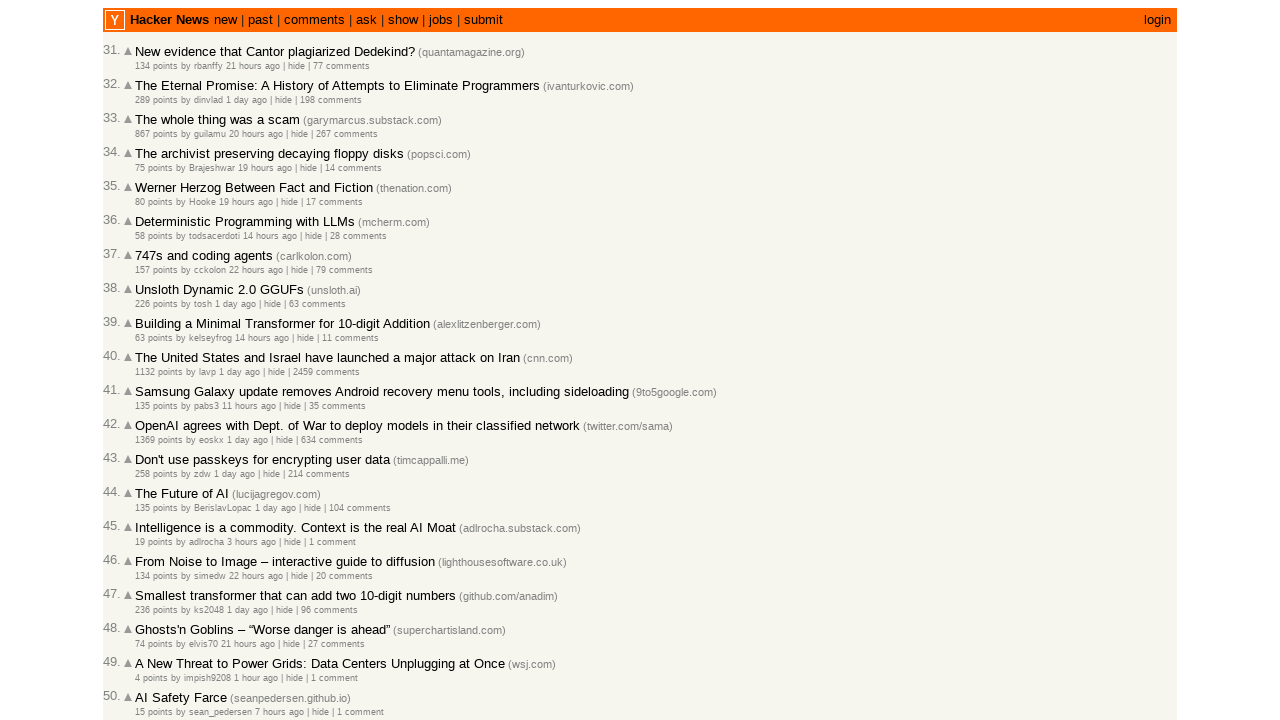